Demonstrates various scrolling techniques on a W3Schools page - scrolls to a specific heading element, scrolls back to the top of the page, and performs a page down action.

Starting URL: https://www.w3schools.com/html/html_tables.asp

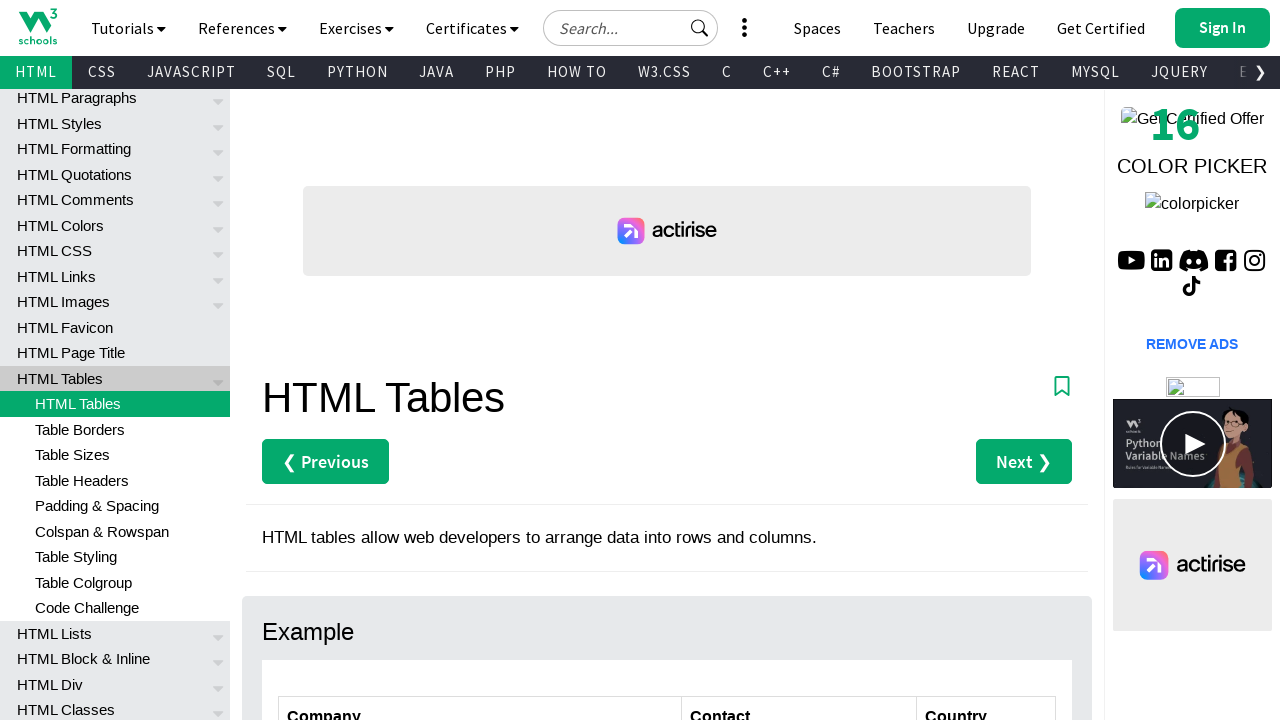

Page loaded and DOM content initialized
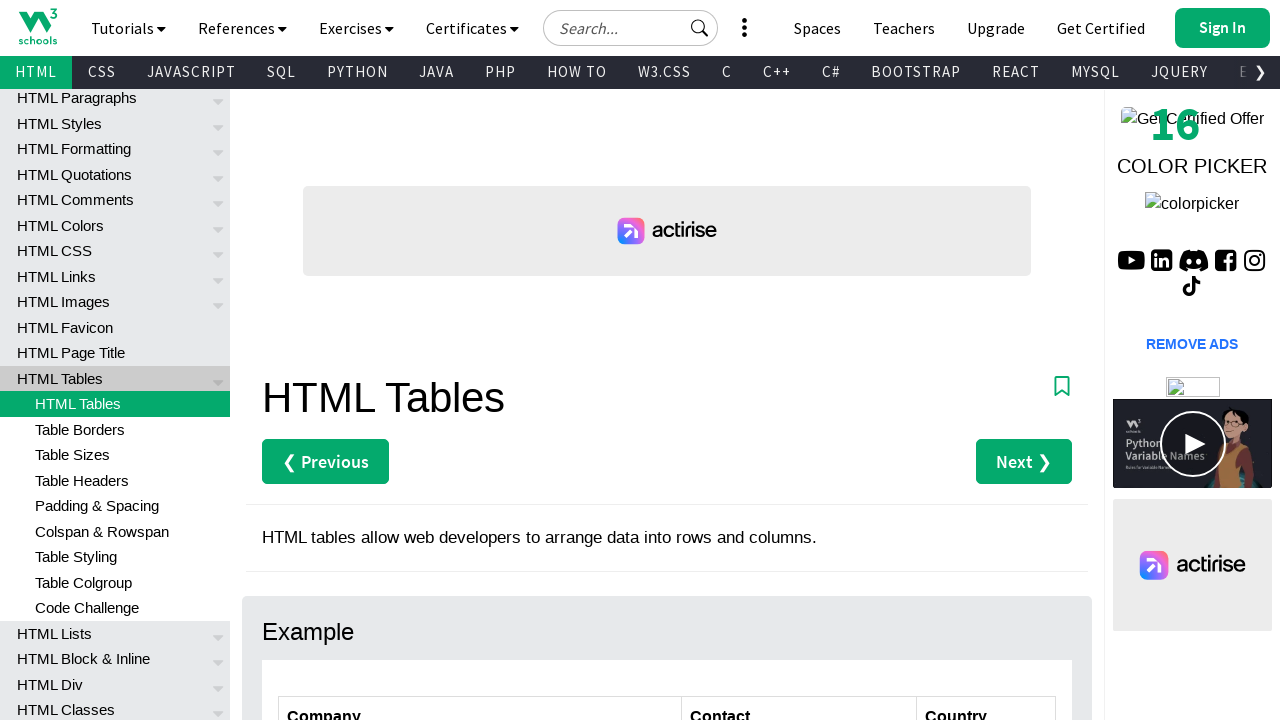

Located 'HTML Table Tags' heading element
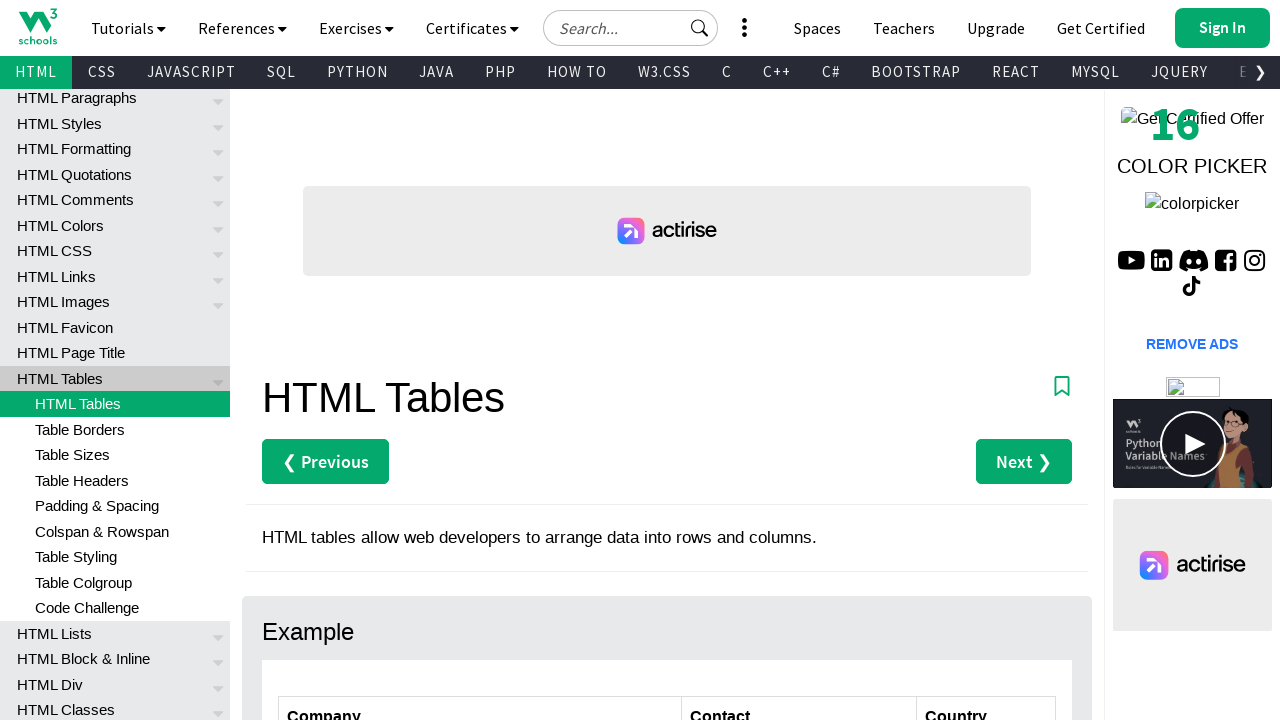

Scrolled to 'HTML Table Tags' heading element
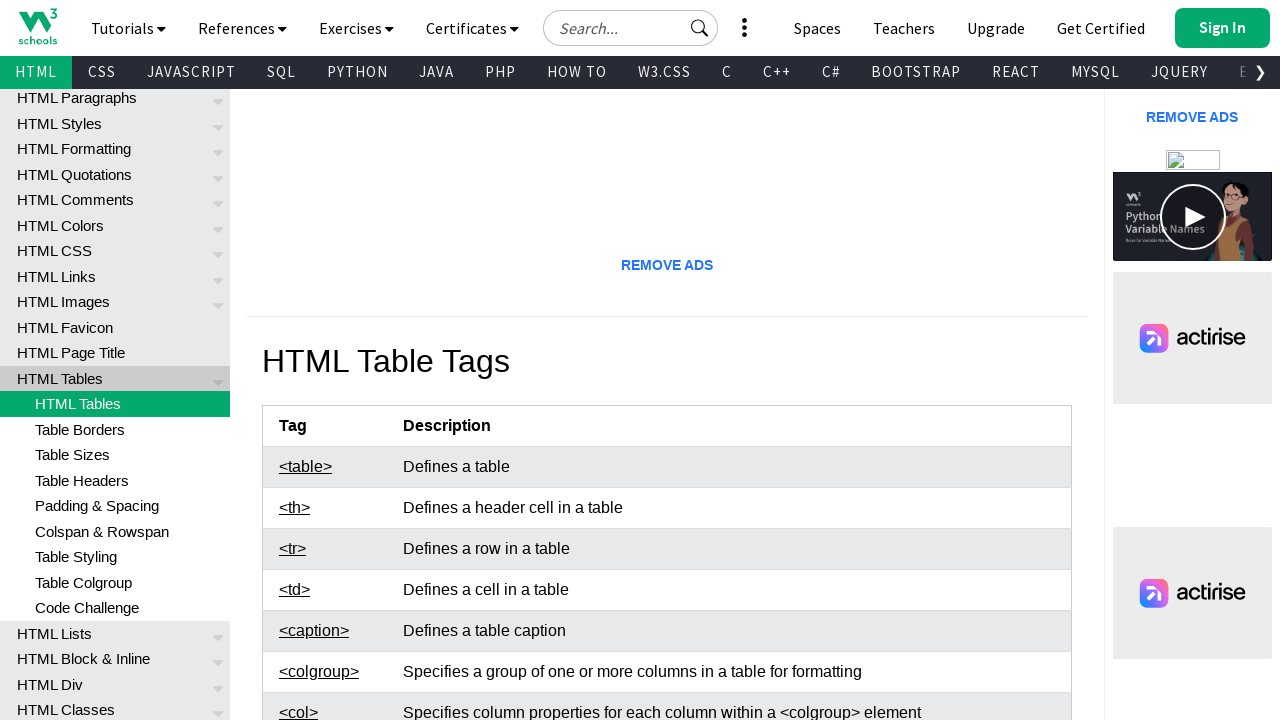

Scrolled back to the top of the page
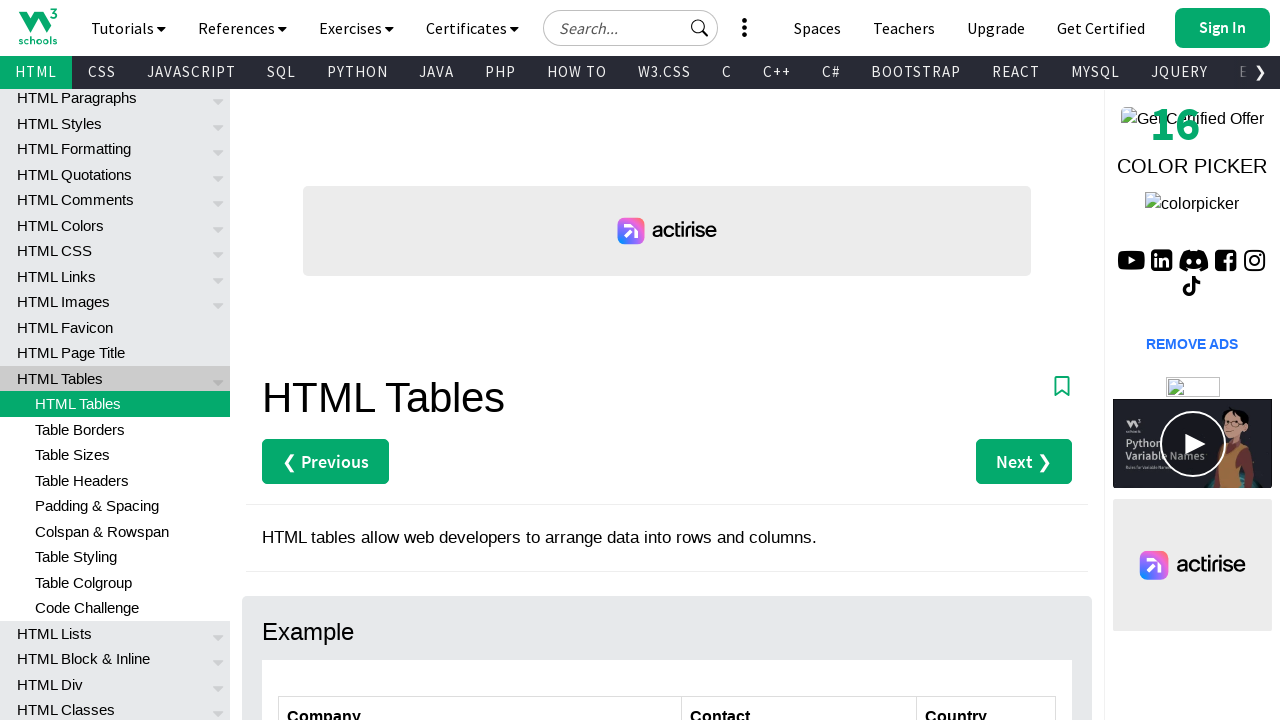

Performed page down action
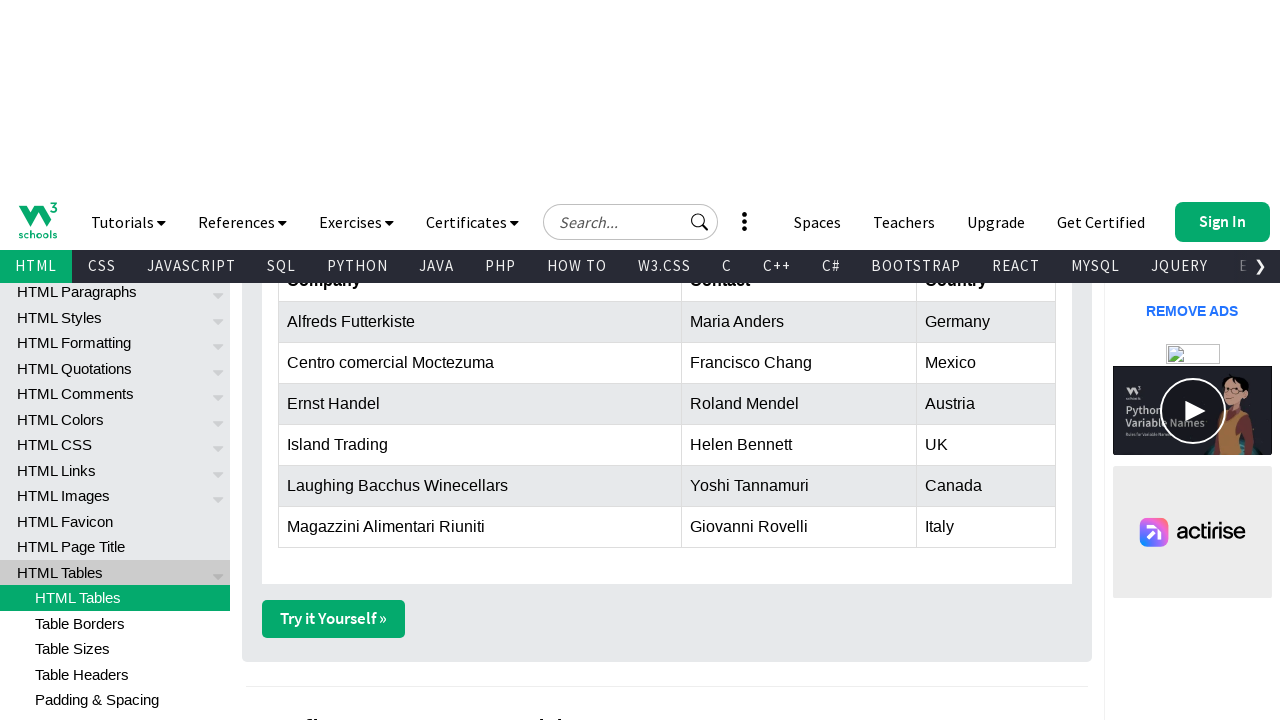

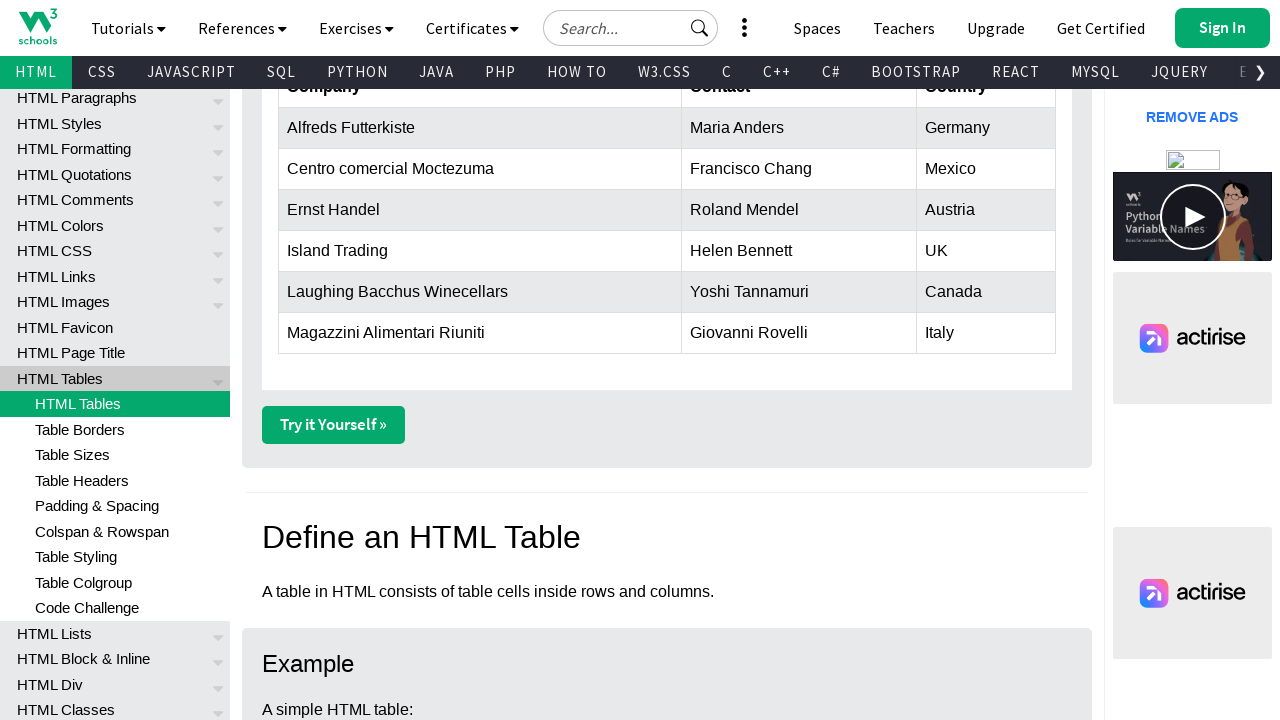